Tests scrolling to form elements and filling them with text - scrolls to name field, enters text, then fills date field

Starting URL: https://formy-project.herokuapp.com/scroll

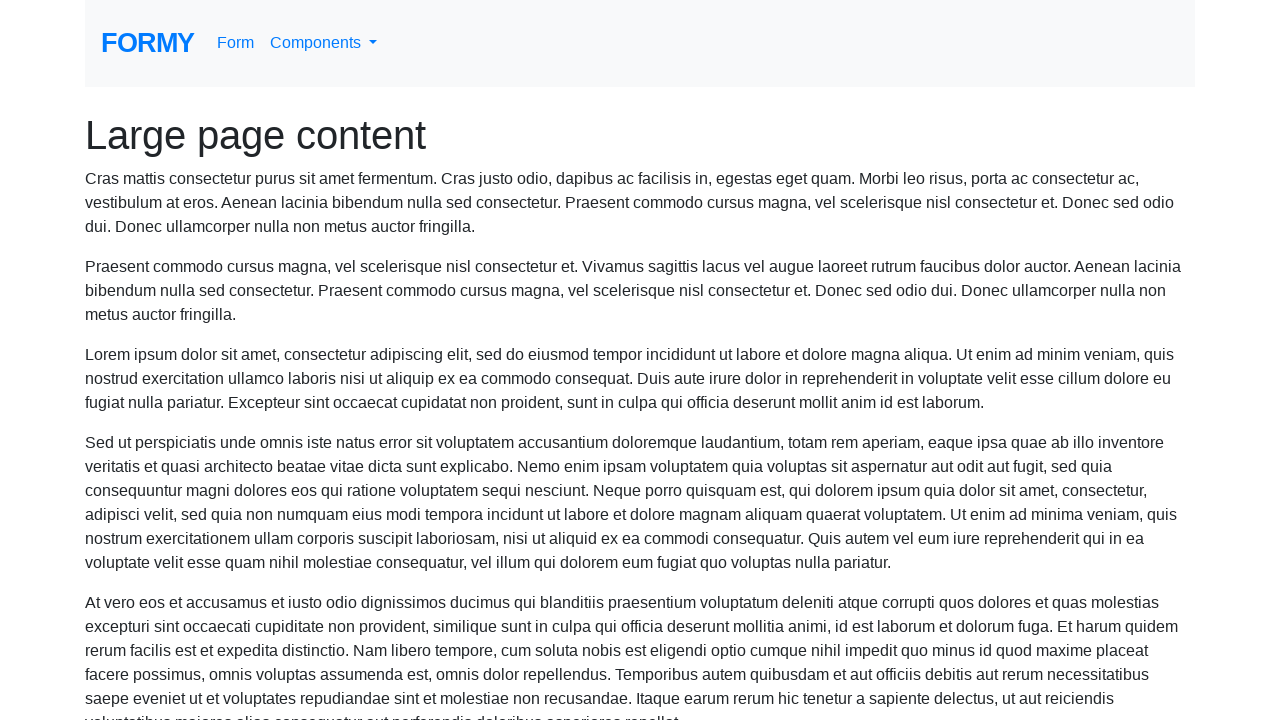

Located the name field element
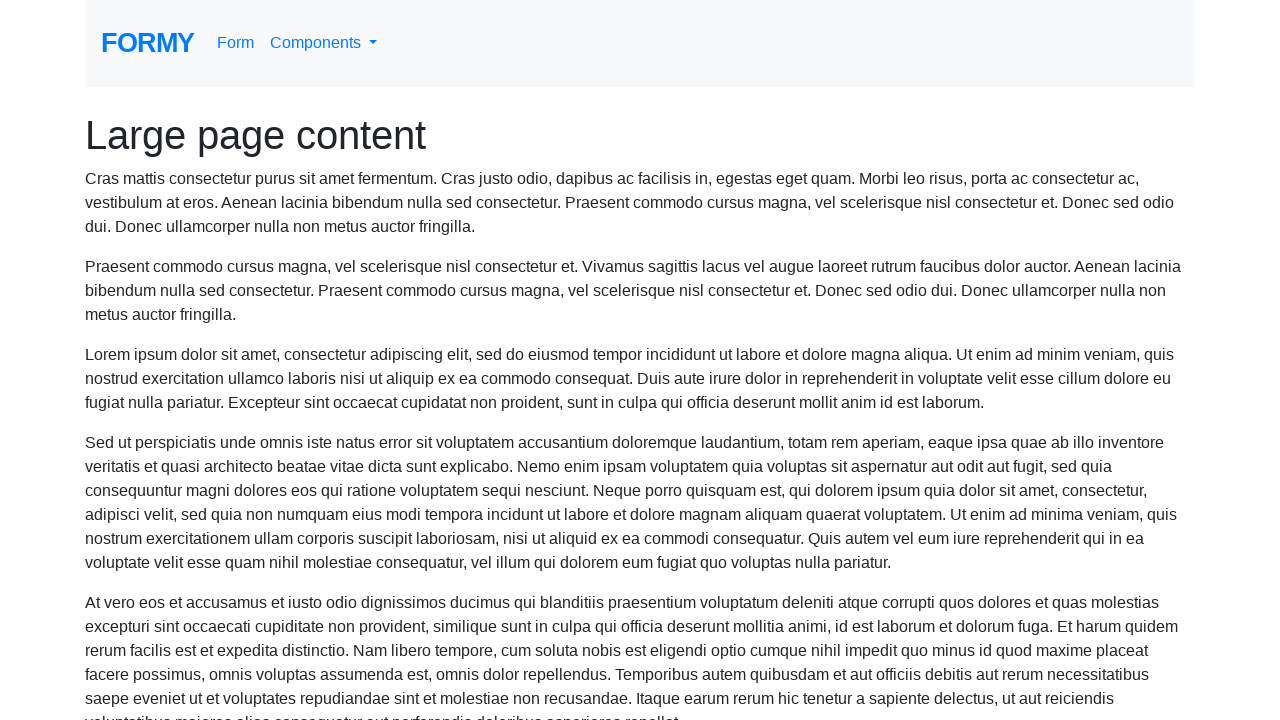

Scrolled to name field
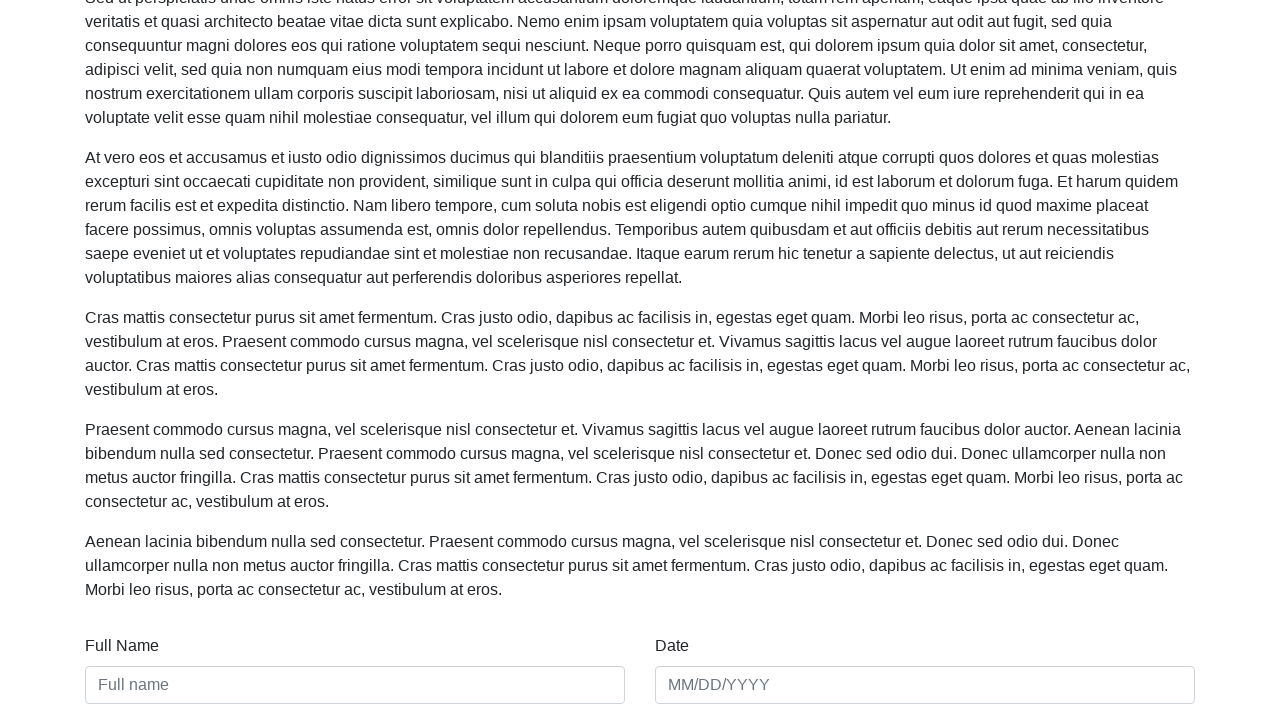

Filled name field with 'test text' on #name
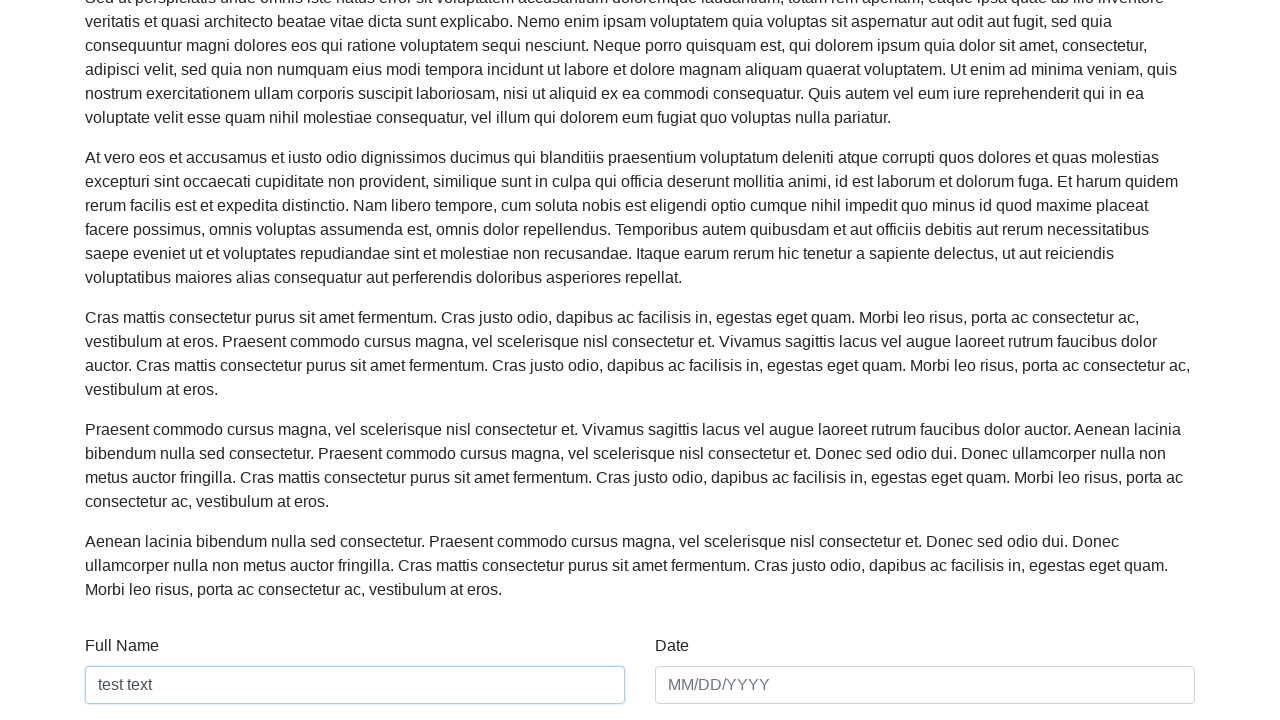

Filled date field with '05/05/2023' on #date
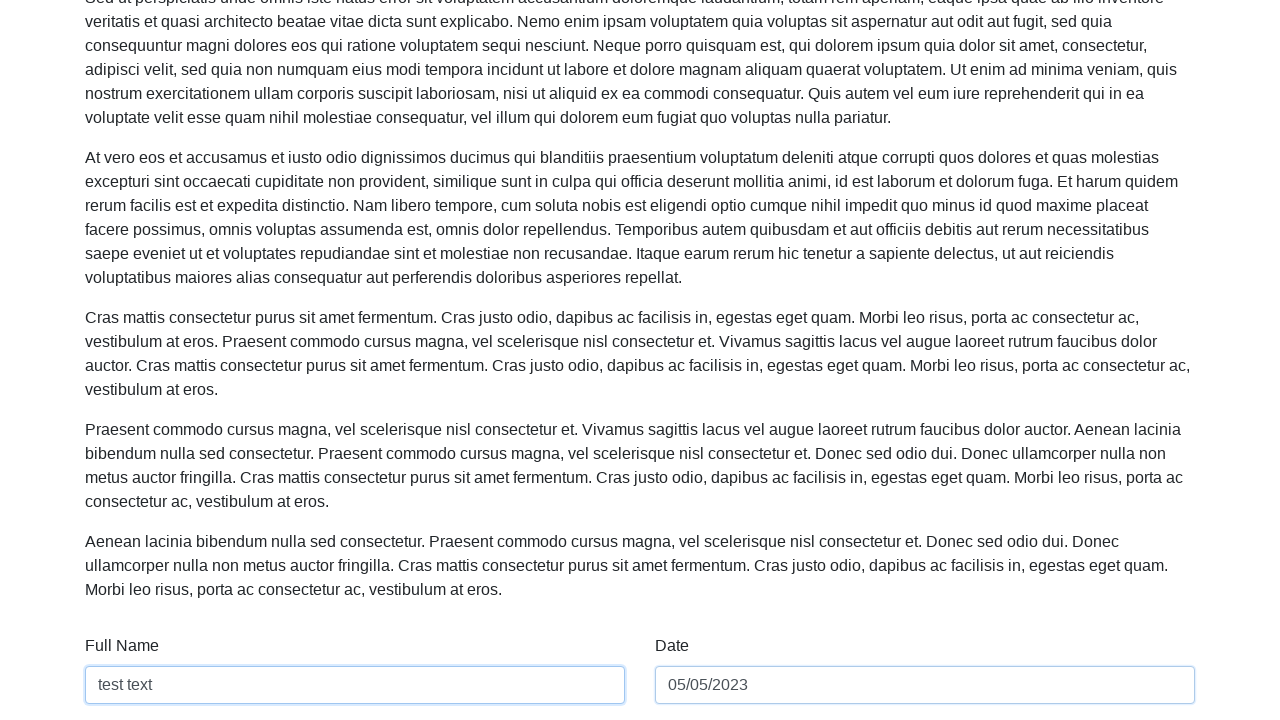

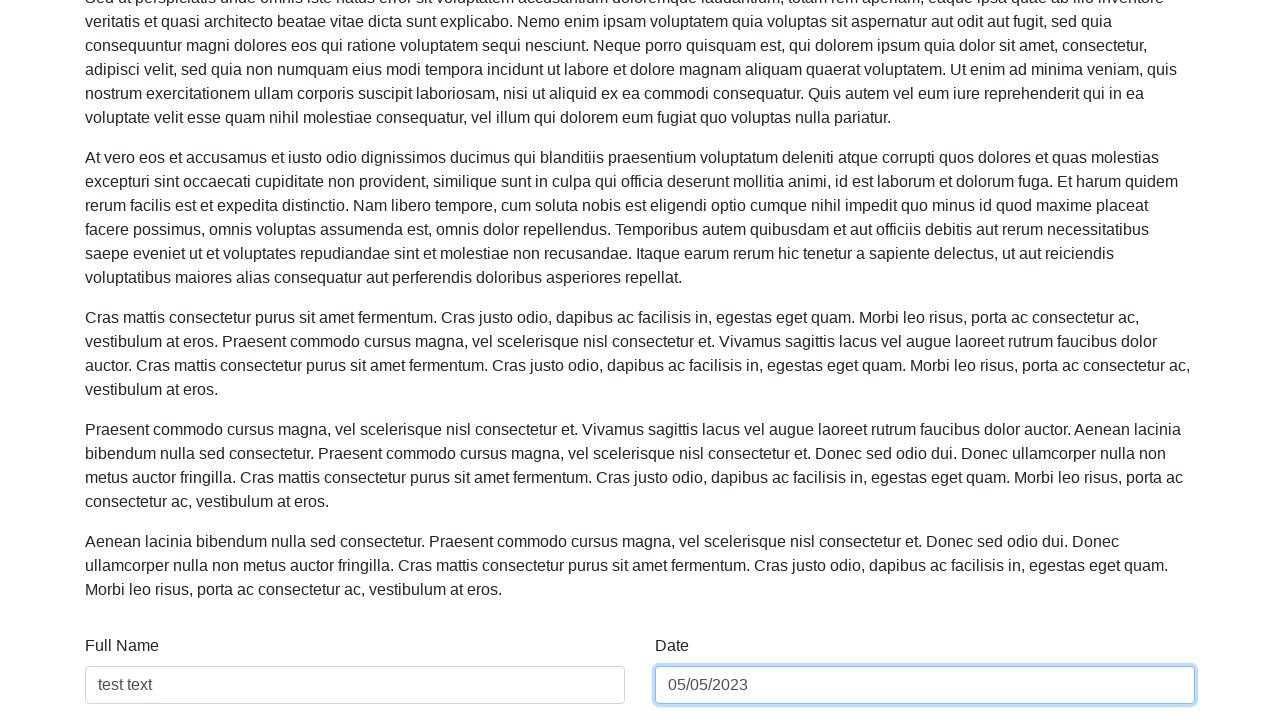